Tests a range slider by dragging the slider handle 100 units to the right, pausing, then dragging it 100 units back to the left.

Starting URL: https://rangeslider.js.org/

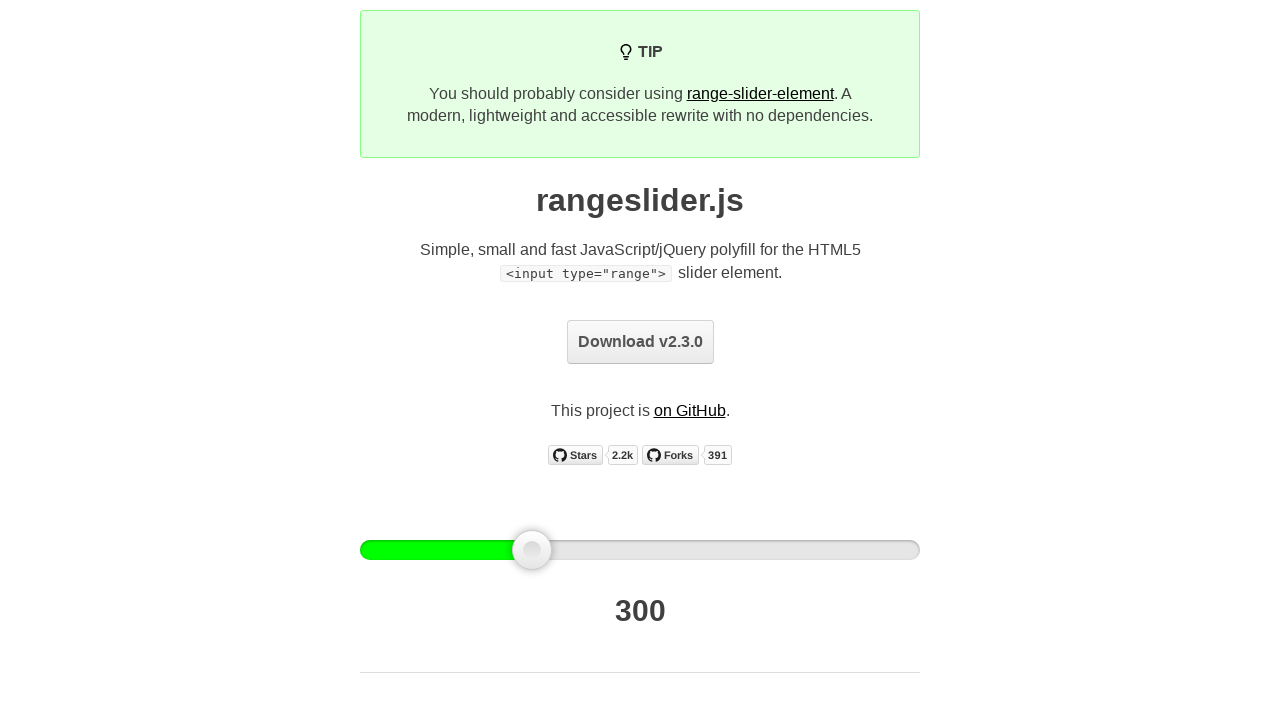

Located the range slider handle element
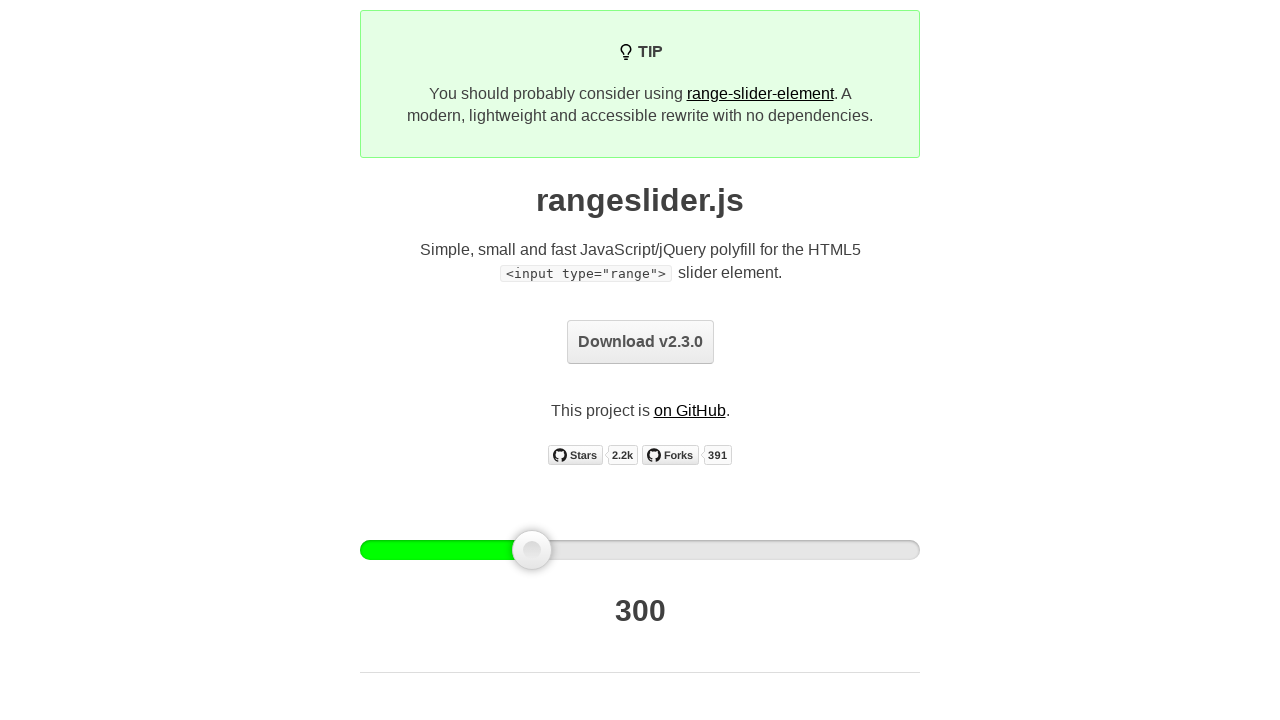

Slider handle is now visible
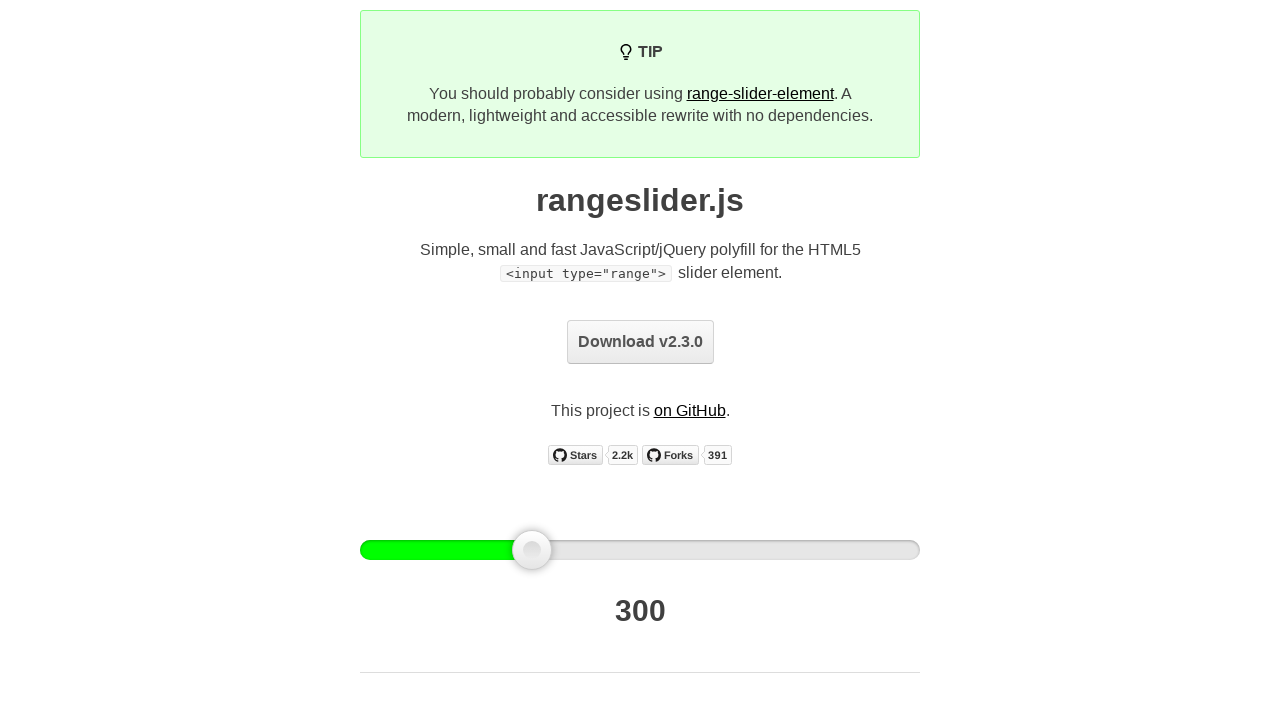

Retrieved bounding box of slider handle
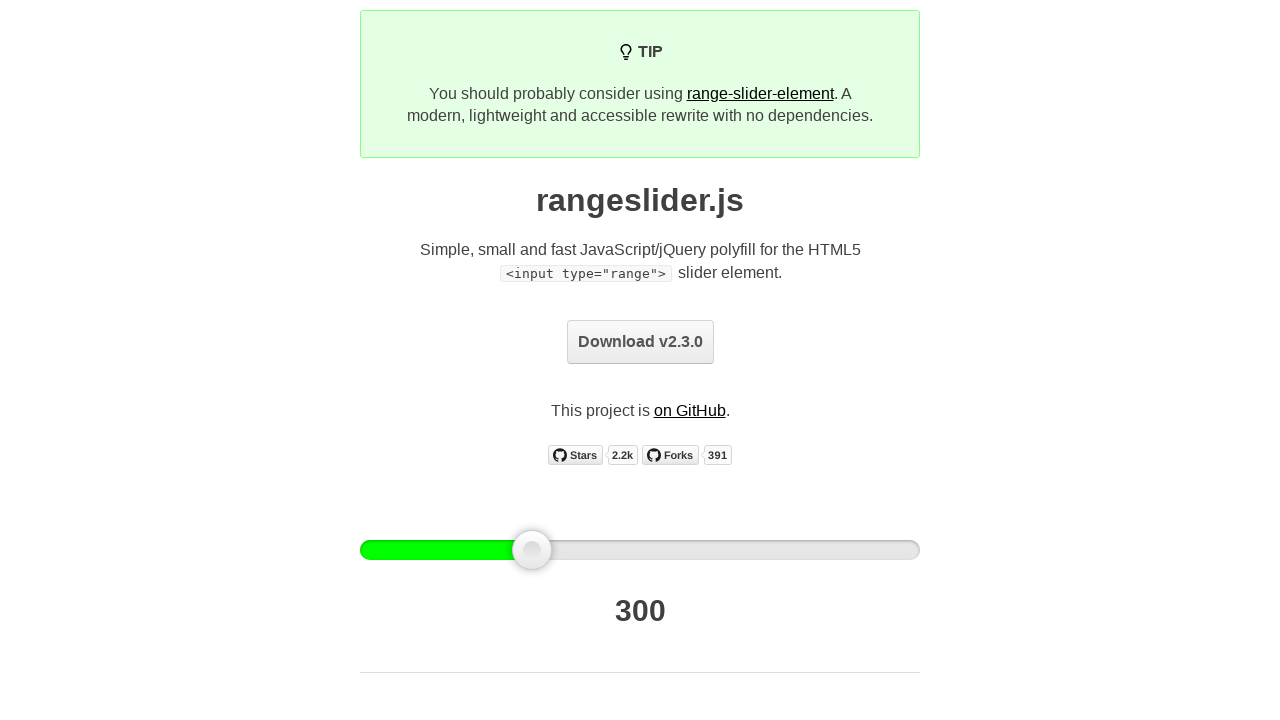

Moved mouse to center of slider handle at (532, 550)
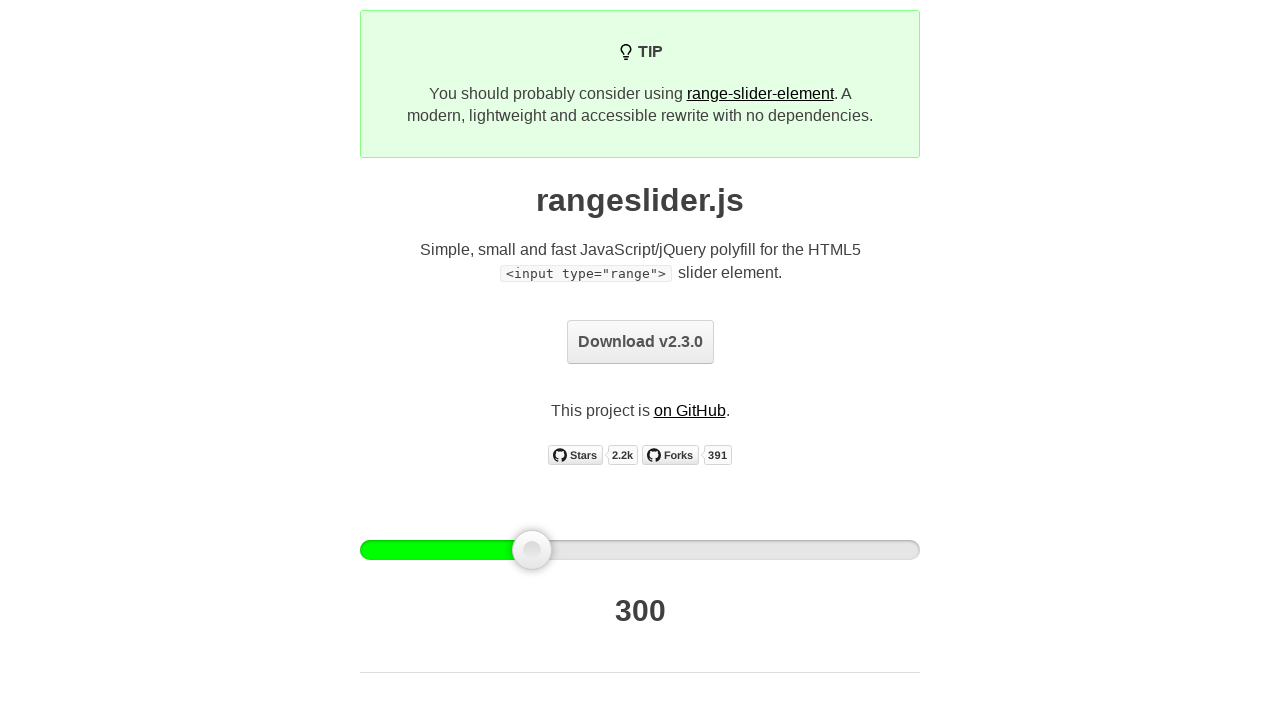

Pressed mouse button down on slider handle at (532, 550)
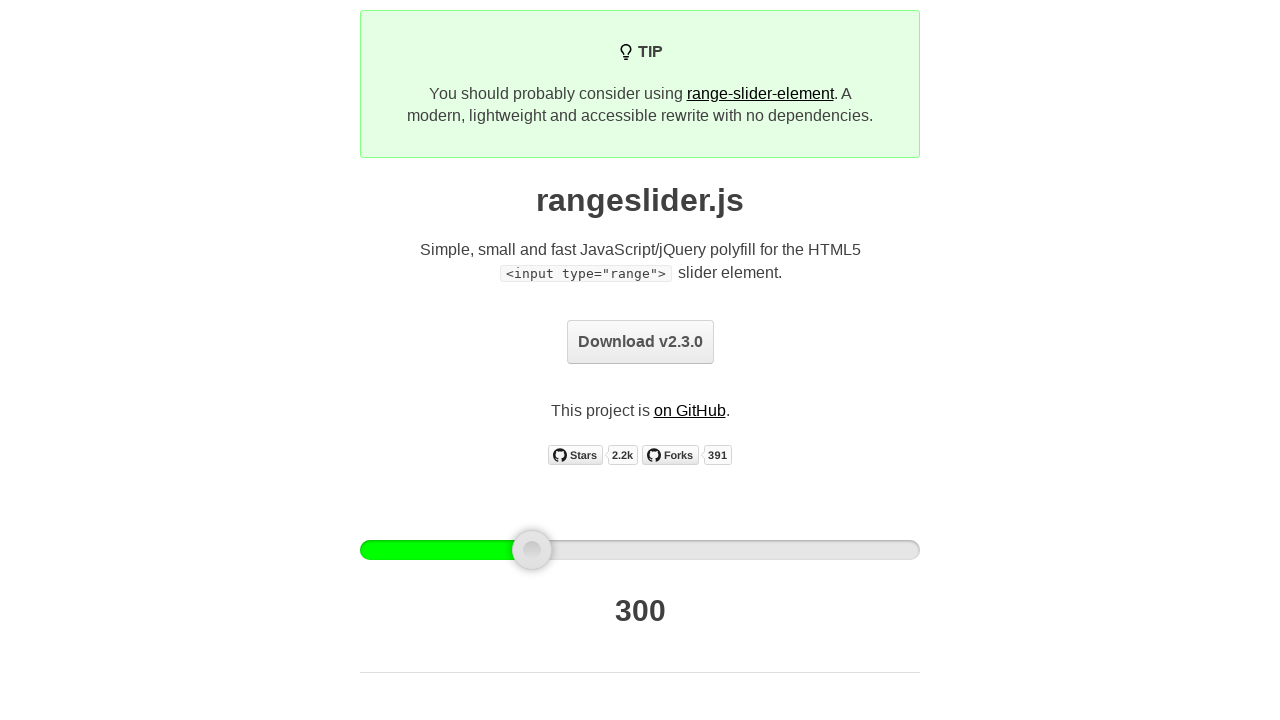

Dragged slider handle 100 pixels to the right at (632, 550)
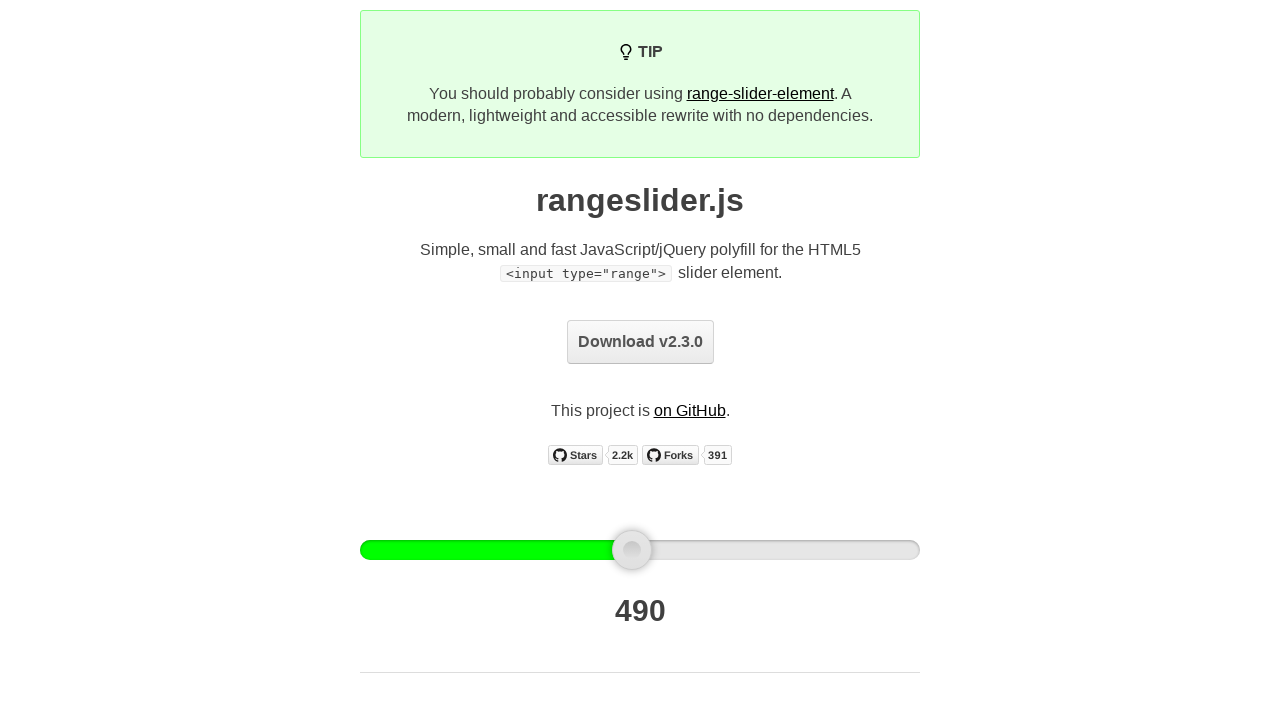

Released mouse button after dragging right at (632, 550)
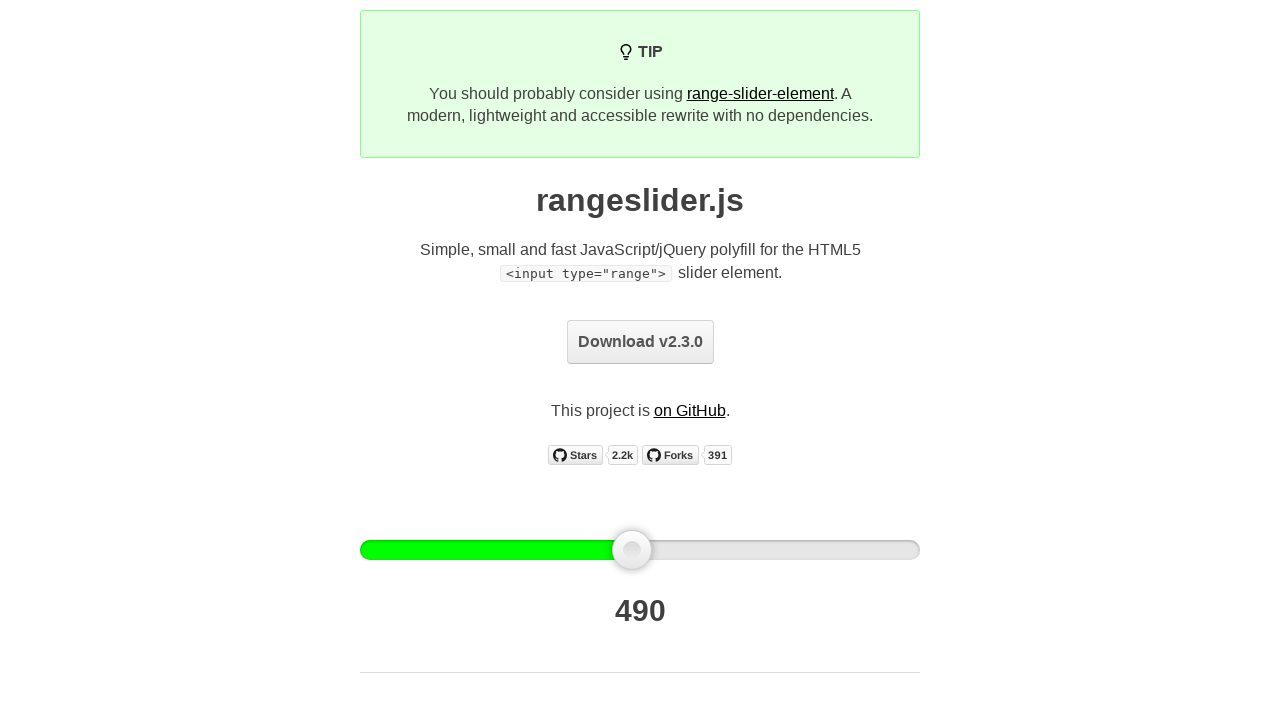

Waited 2 seconds before dragging back
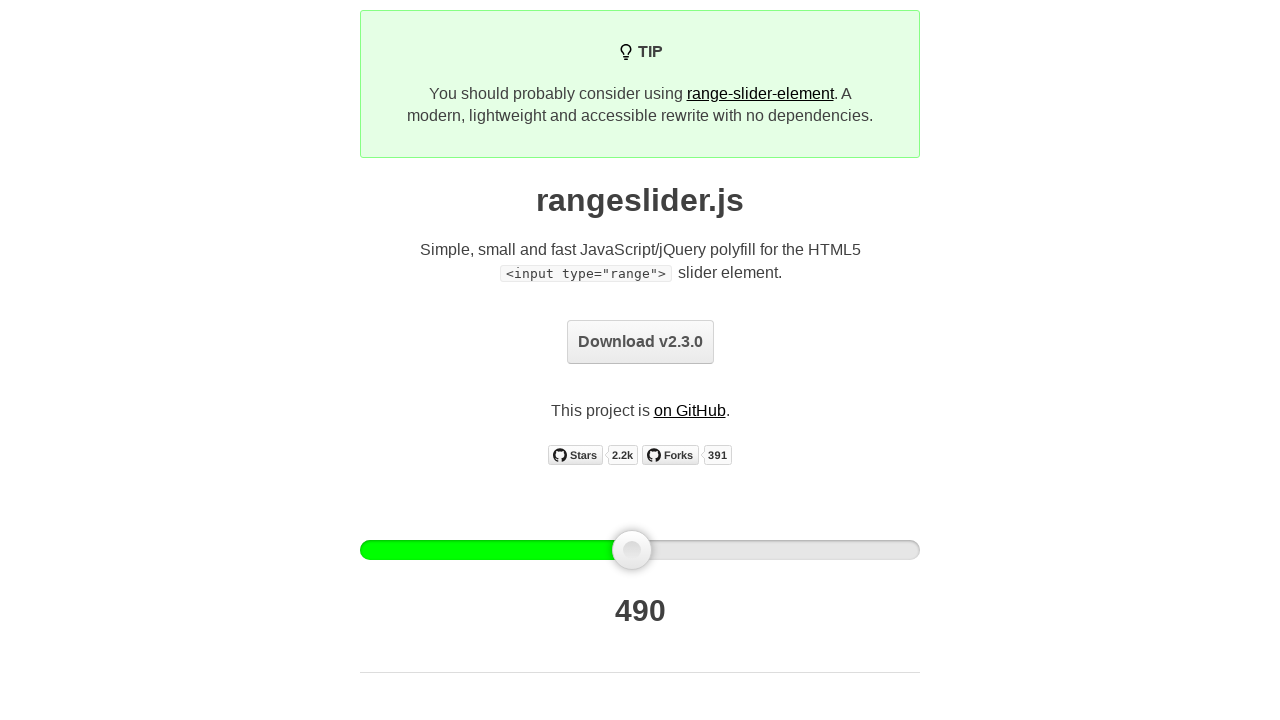

Retrieved updated bounding box of slider handle
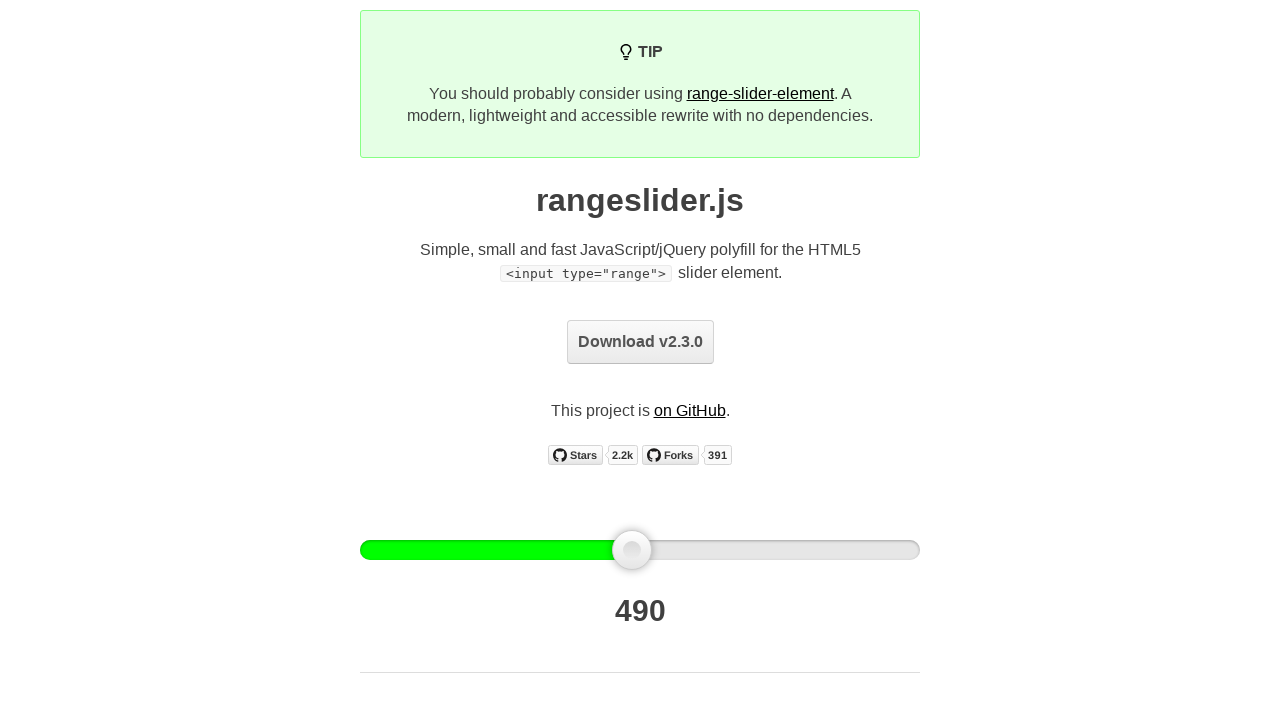

Moved mouse to center of slider handle for leftward drag at (632, 550)
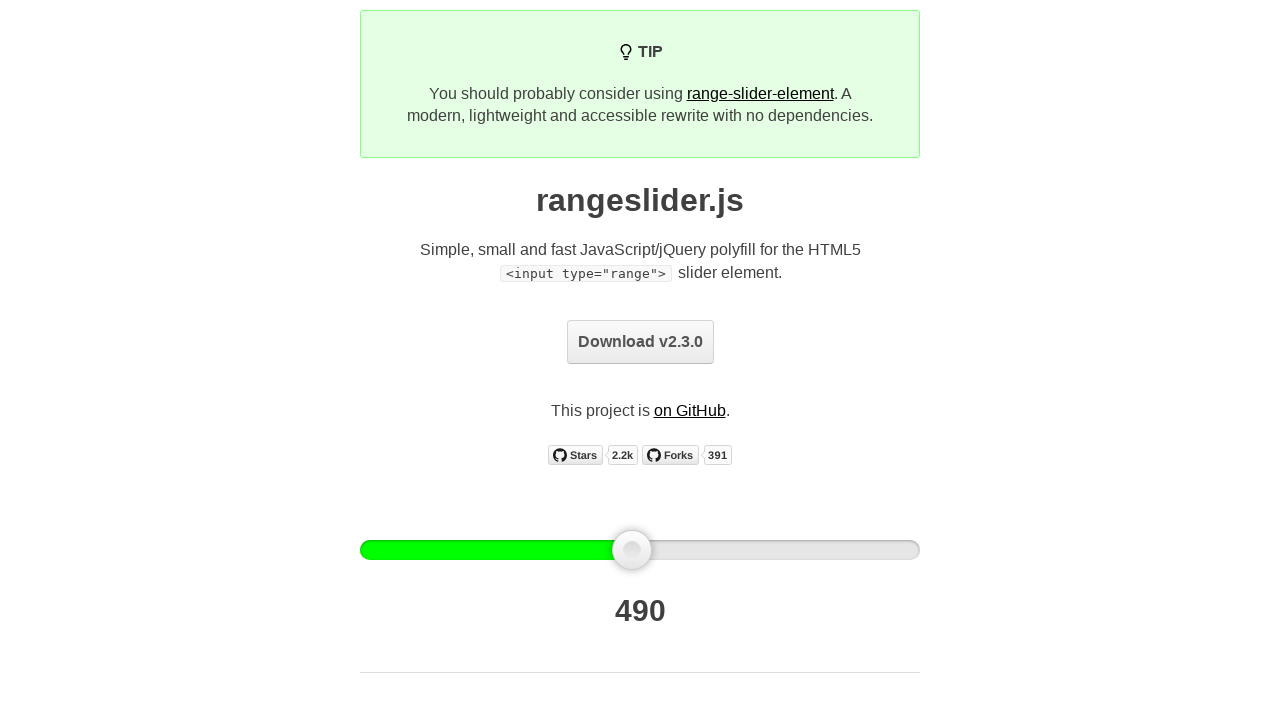

Pressed mouse button down on slider handle at (632, 550)
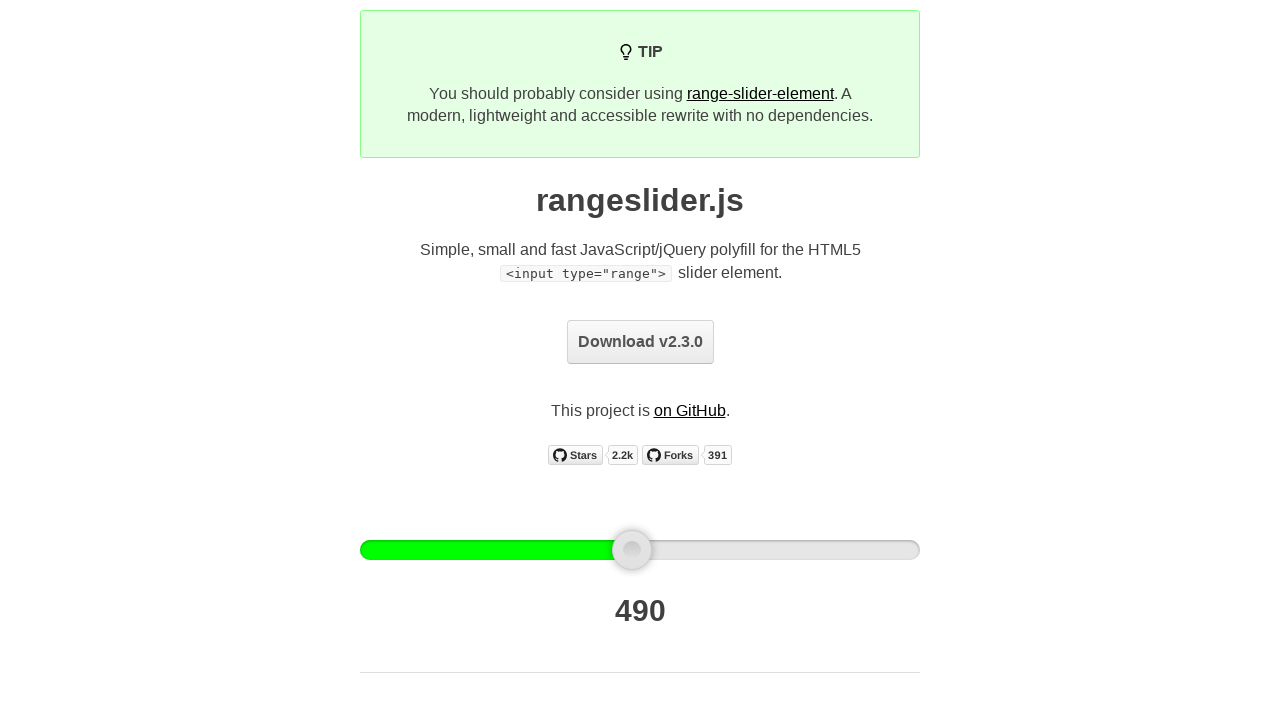

Dragged slider handle 100 pixels to the left at (532, 550)
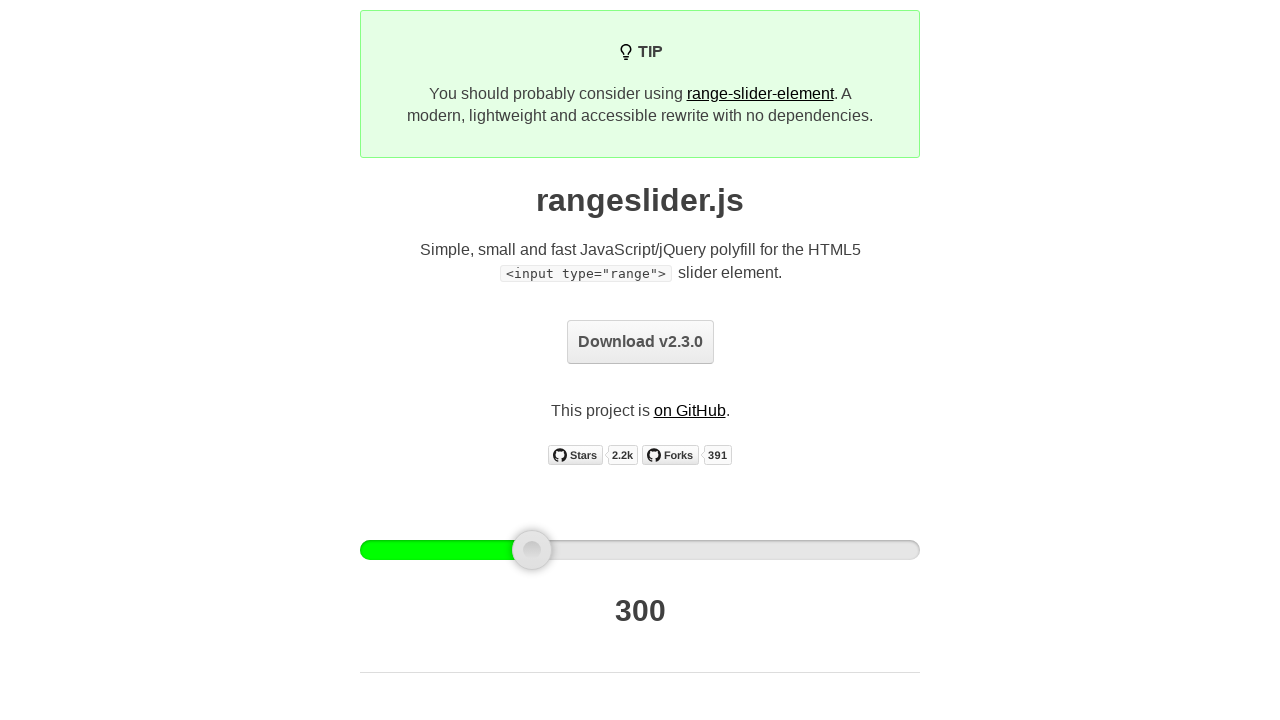

Released mouse button after dragging left at (532, 550)
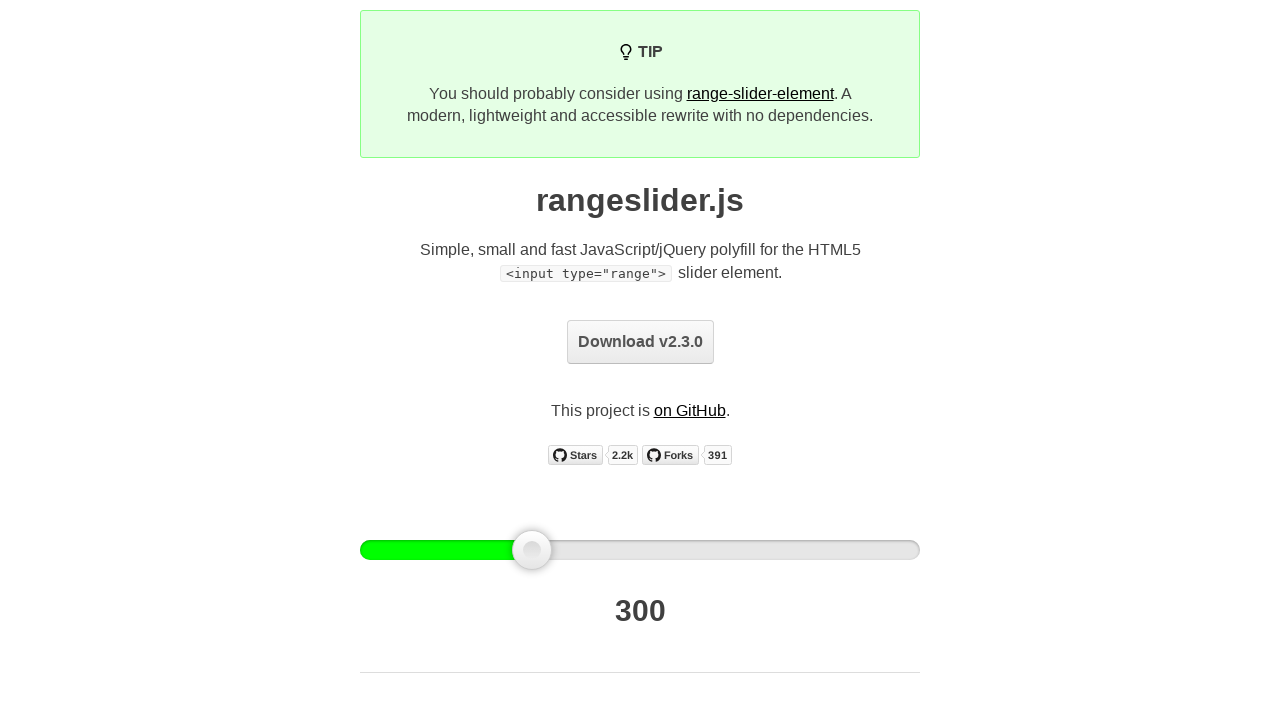

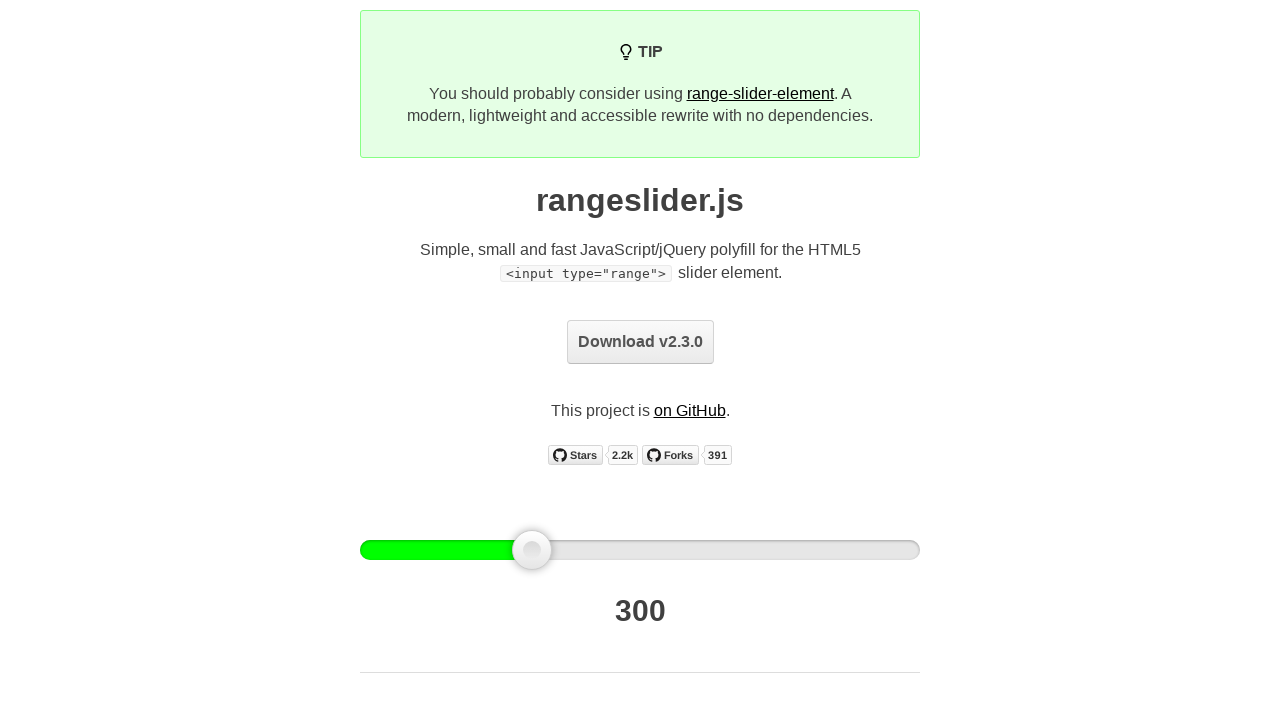